Searches for Mercedes vehicles on Pick-n-Pull junkyard inventory and clicks on first result

Starting URL: https://www.picknpull.com/check-inventory/vehicle-search?make=182&model=3611&distance=25&zip=95123&year=

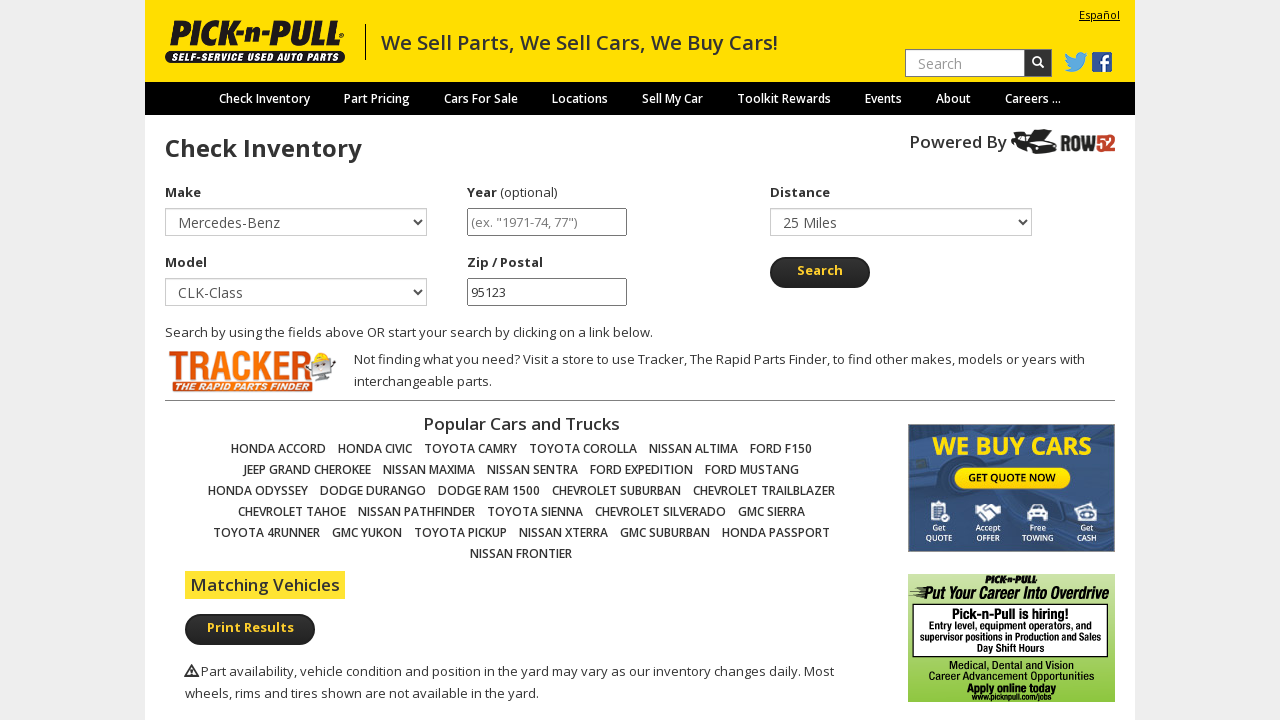

Waited for first Mercedes vehicle image to load in search results
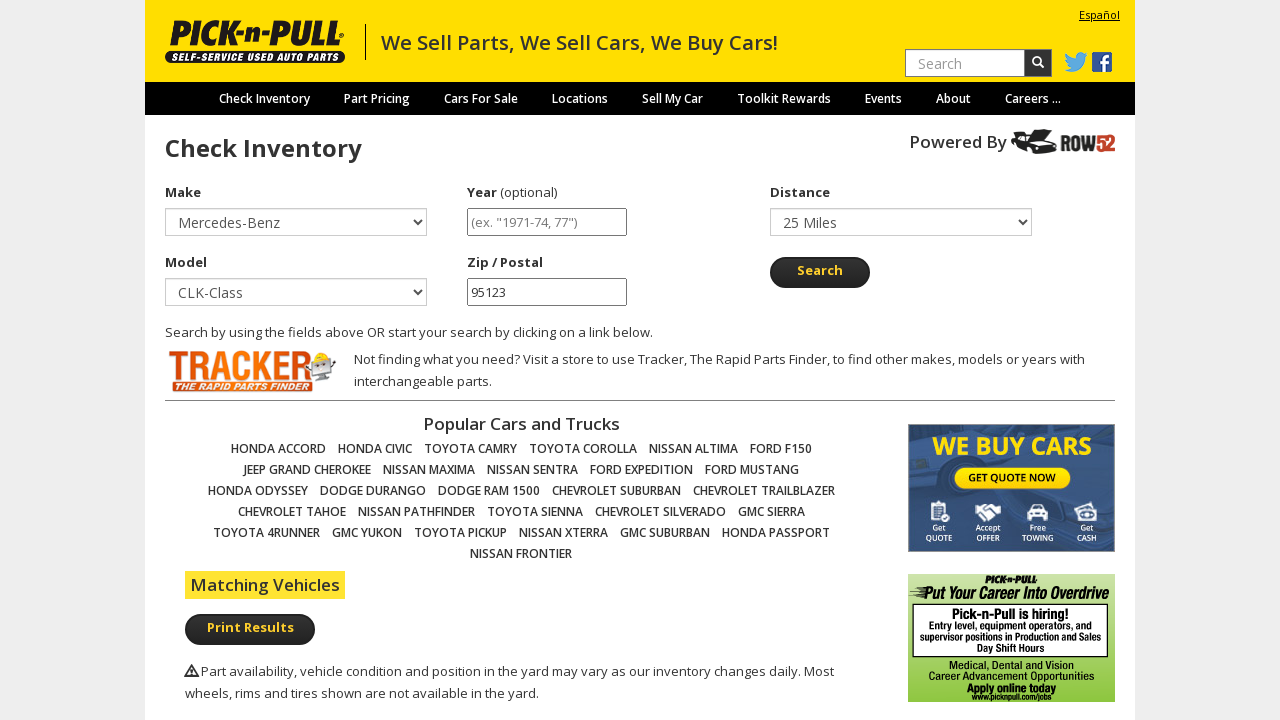

Clicked on first Mercedes vehicle result at (262, 360) on xpath=//*/div[@class='fixed-table-body']/table//img[contains(@alt, 'Mercedes')][
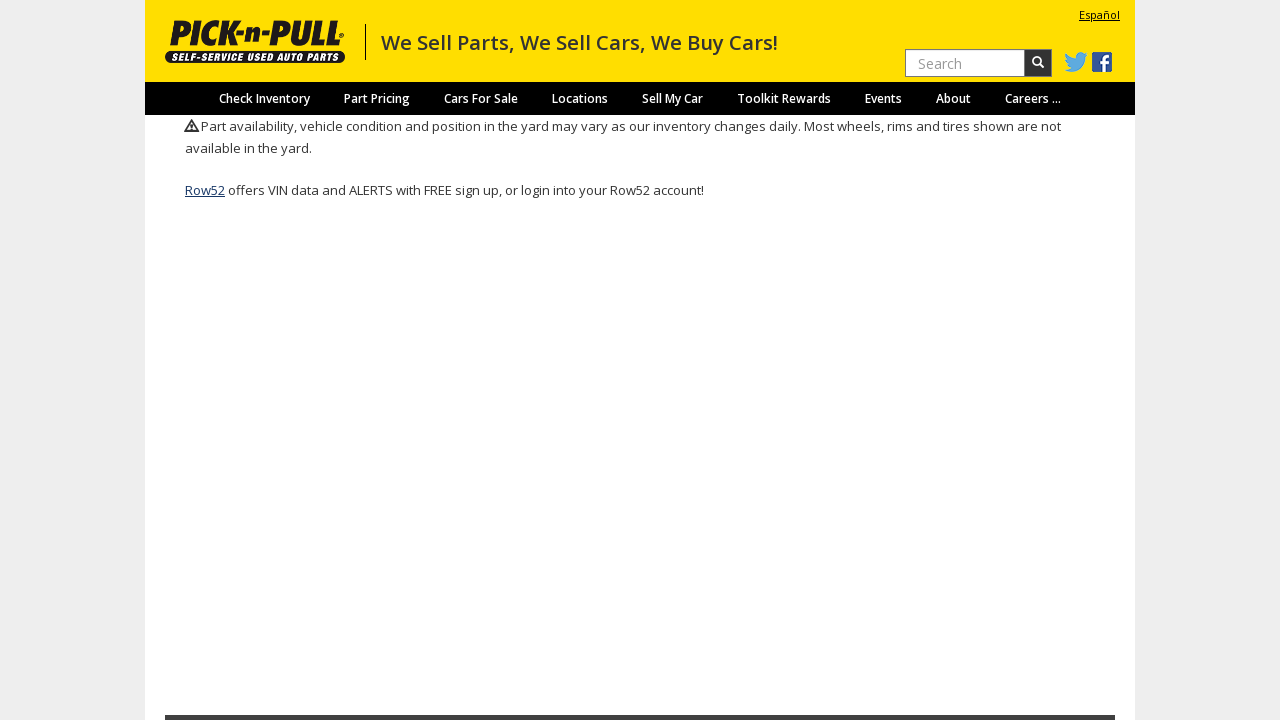

Waited for vehicle details page to load
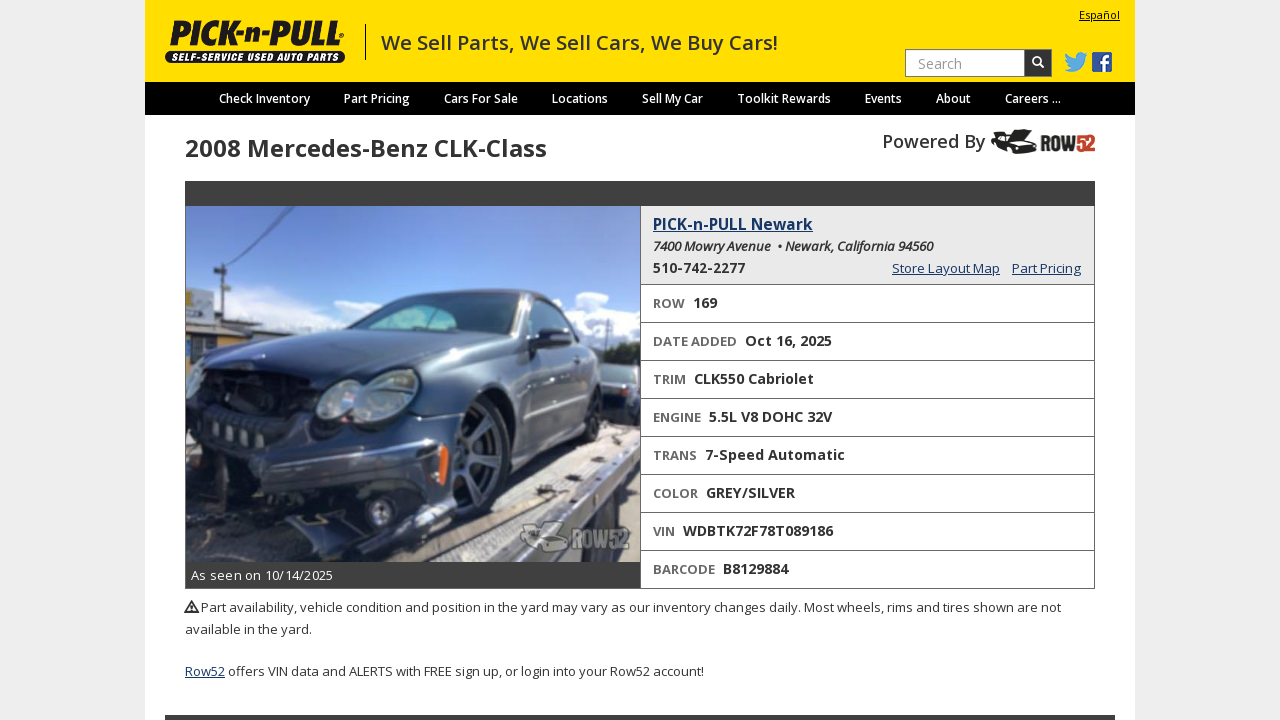

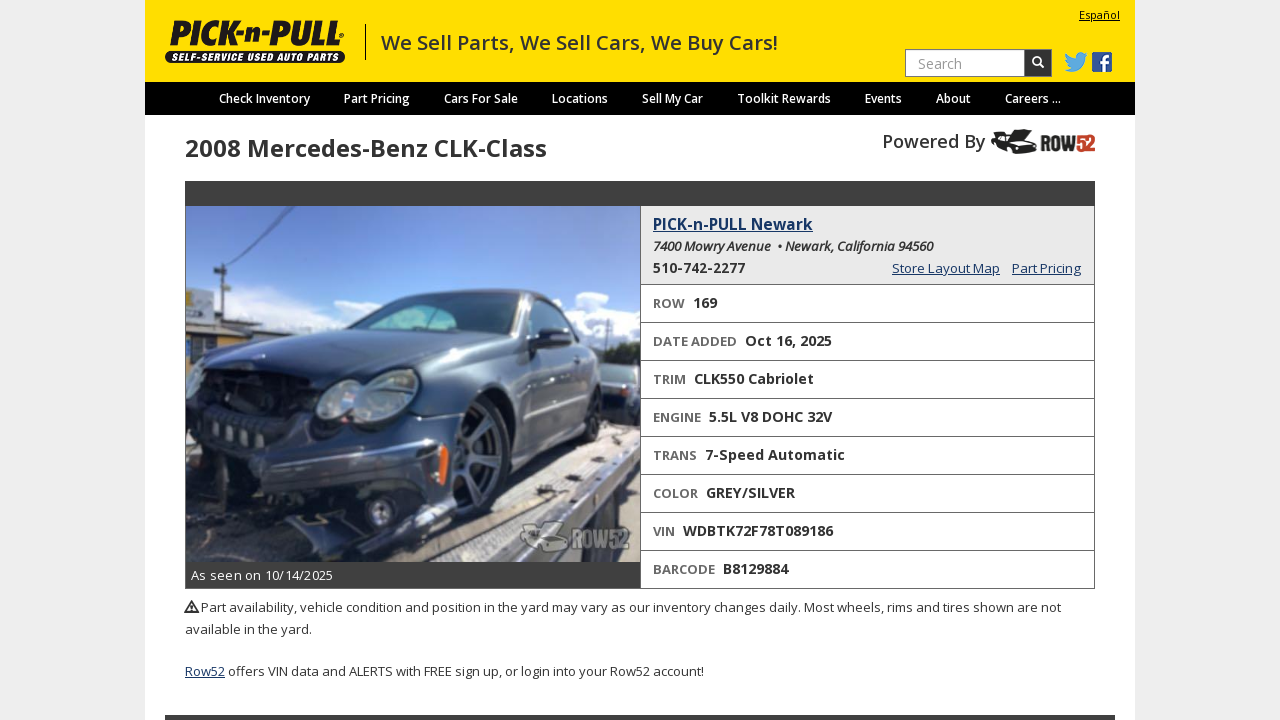